Tests registration form by filling first name, last name, and email fields, then submitting the form and verifying the welcome message

Starting URL: http://suninjuly.github.io/registration1.html

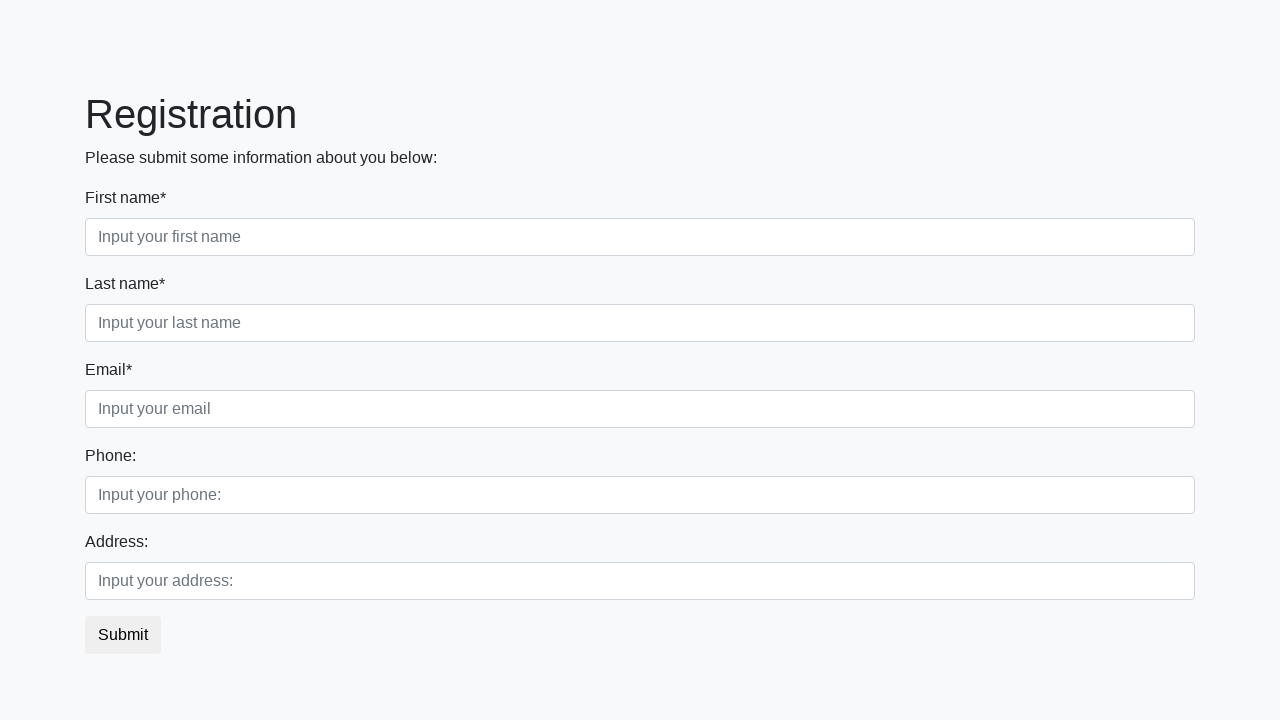

Filled first name field with 'Ivan' on .first_block .form-control.first
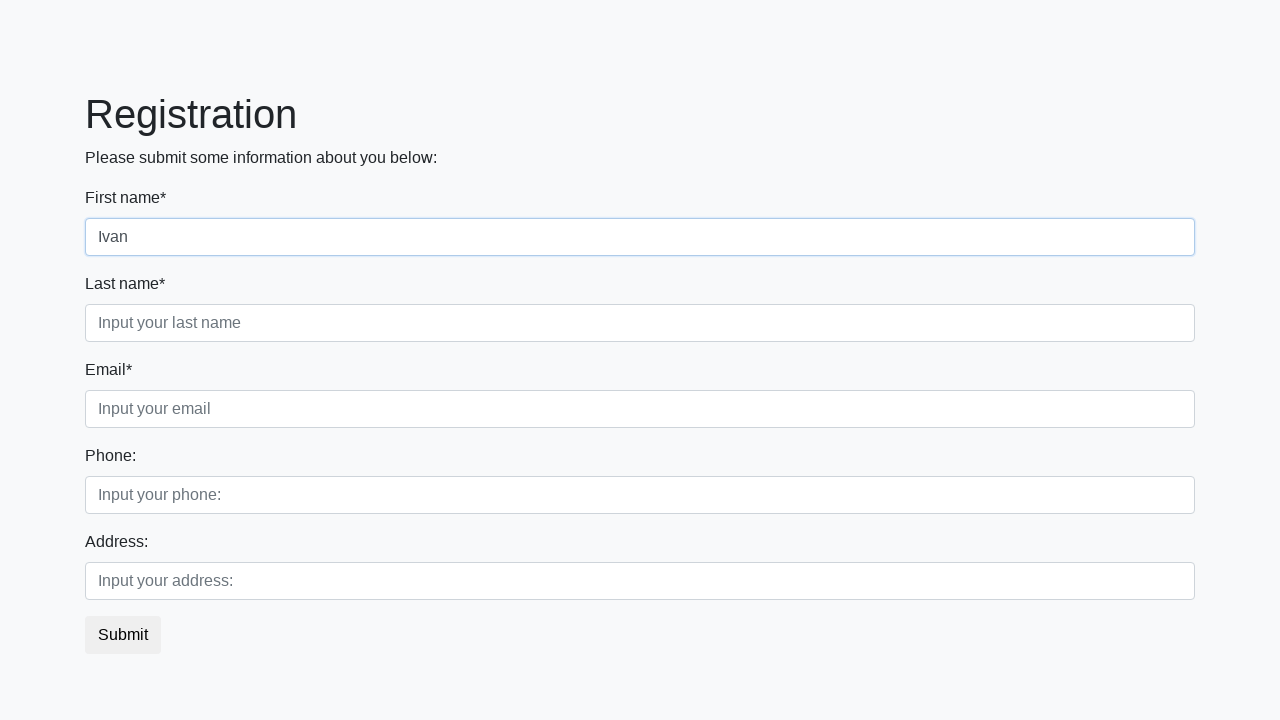

Filled last name field with 'Petrov' on .first_block .form-control.second
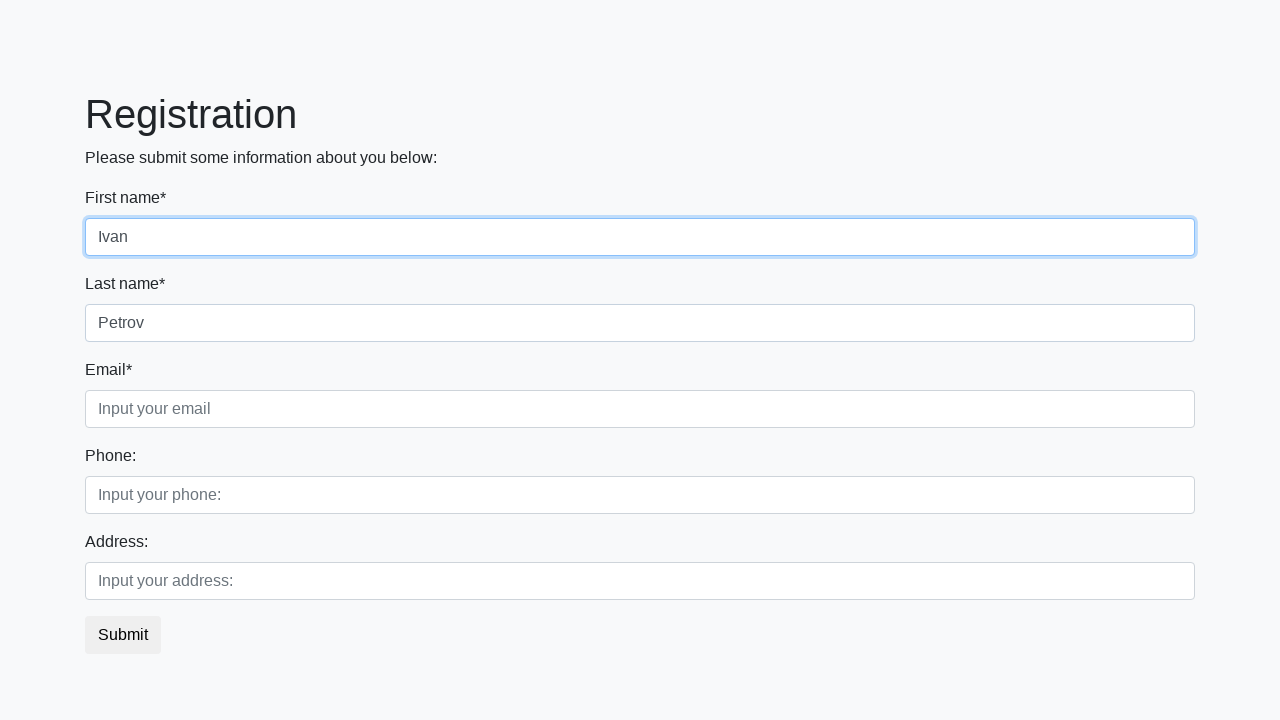

Filled email field with 'test@example.com' on .first_block .form-control.third
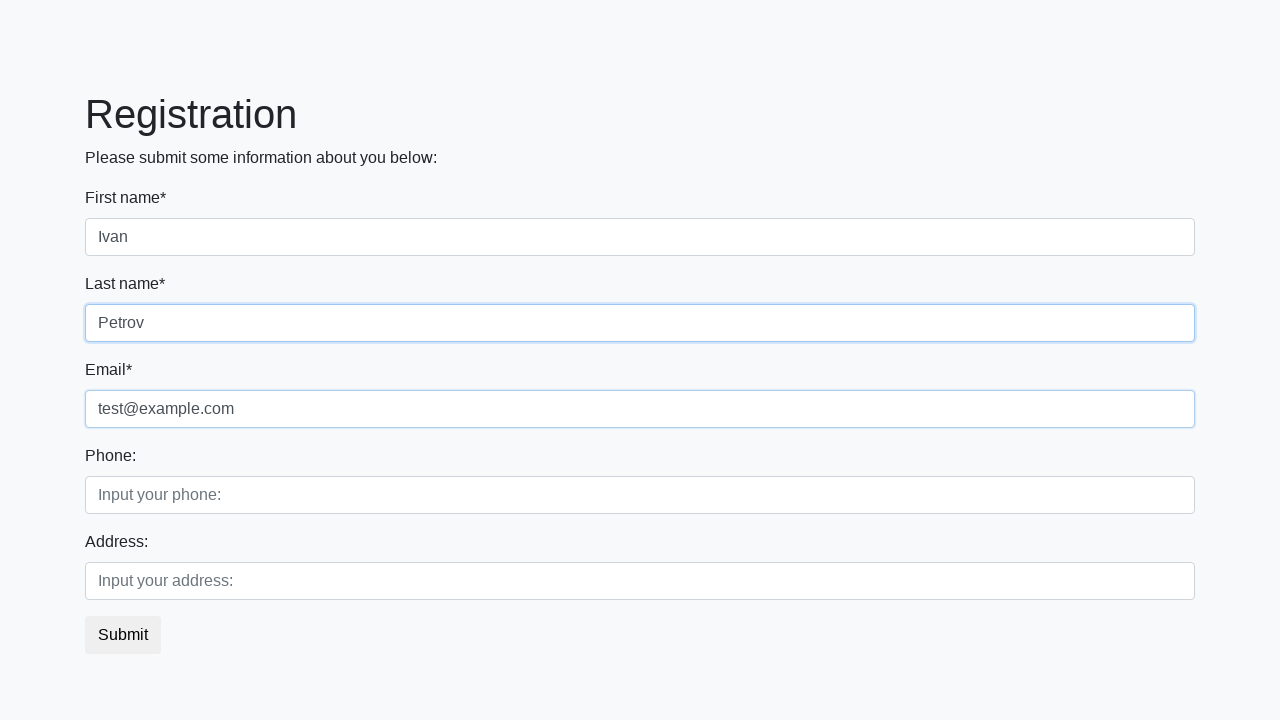

Clicked submit button to submit registration form at (123, 635) on button.btn
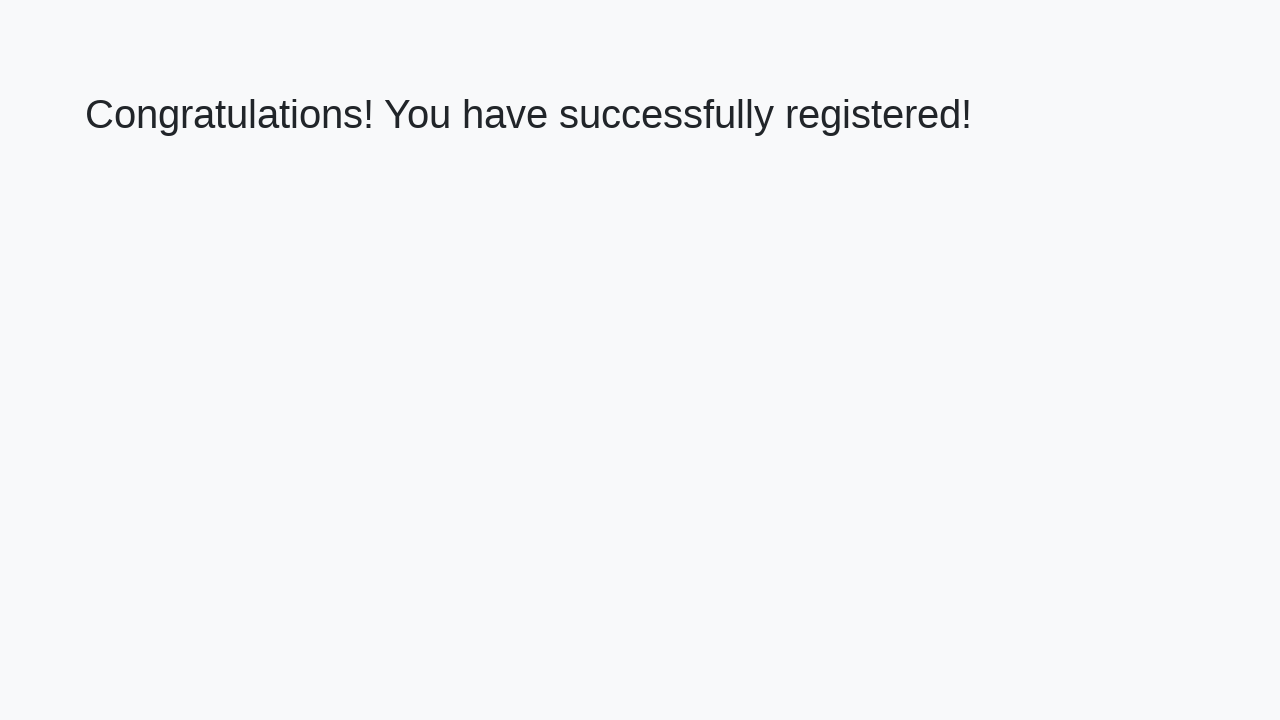

Welcome message appeared on page
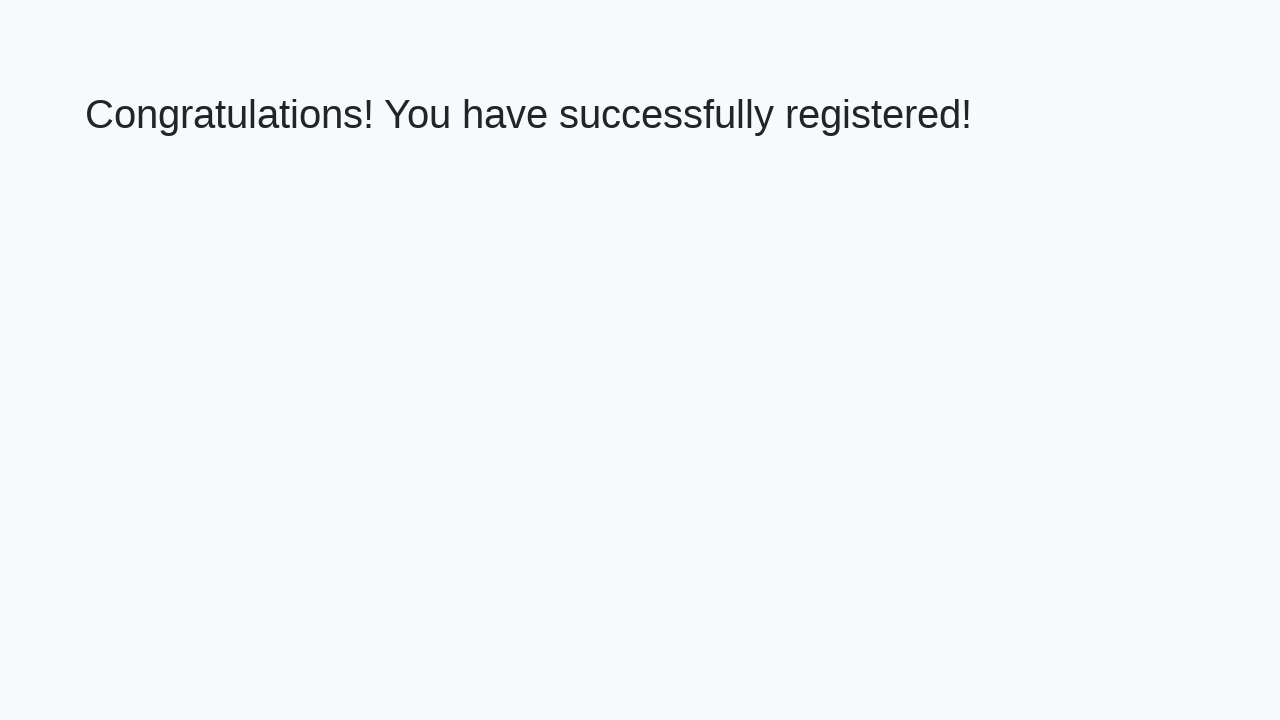

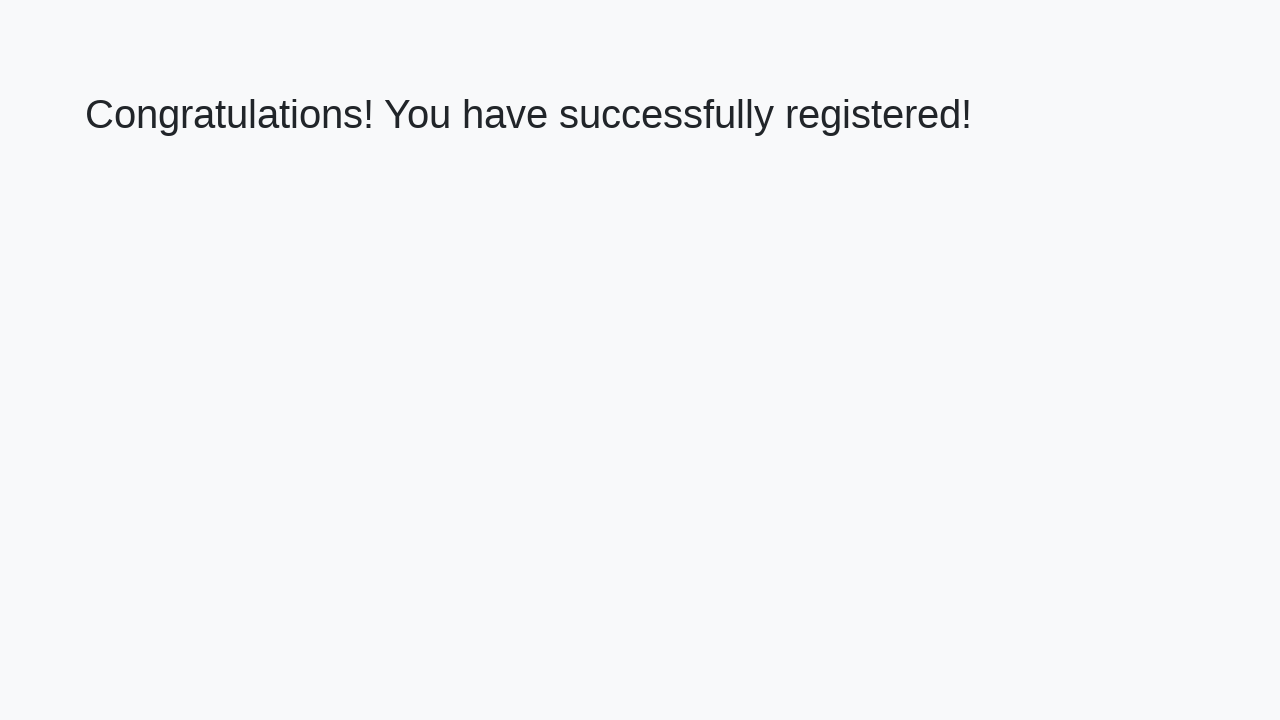